Tests radio button selection by finding all radio buttons and selecting the one with value "radio3"

Starting URL: https://rahulshettyacademy.com/AutomationPractice/

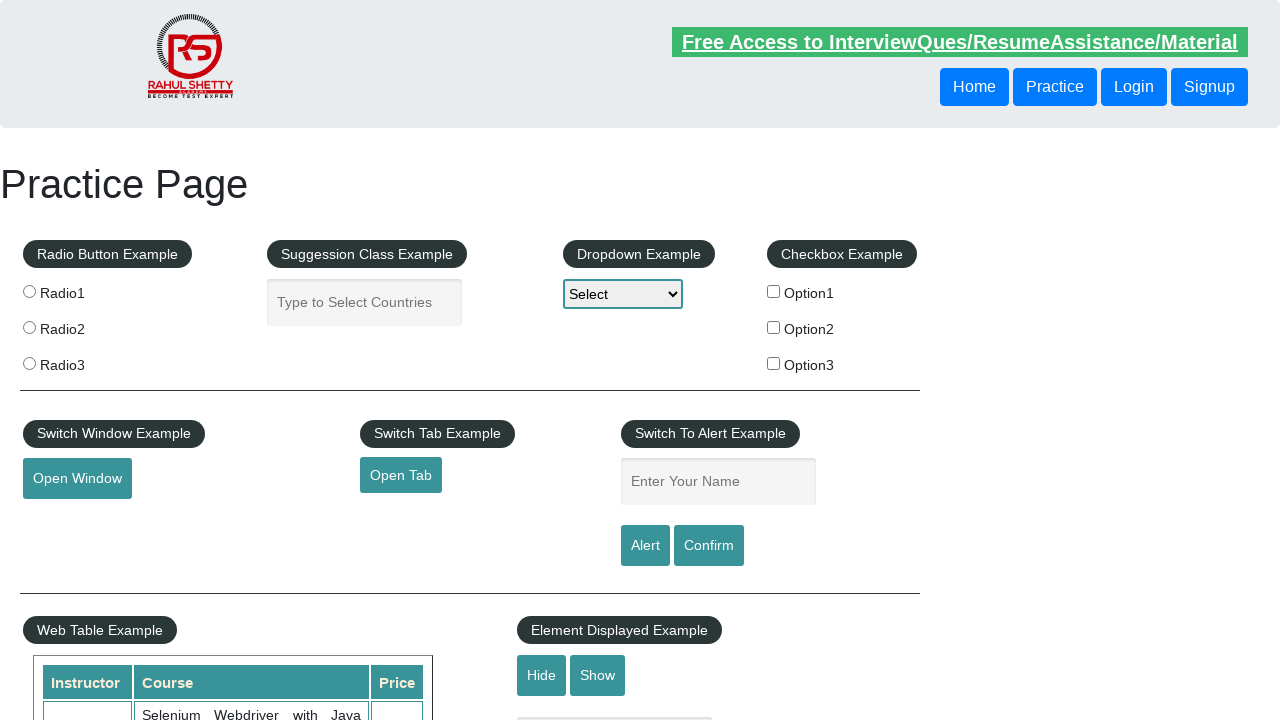

Navigated to AutomationPractice page
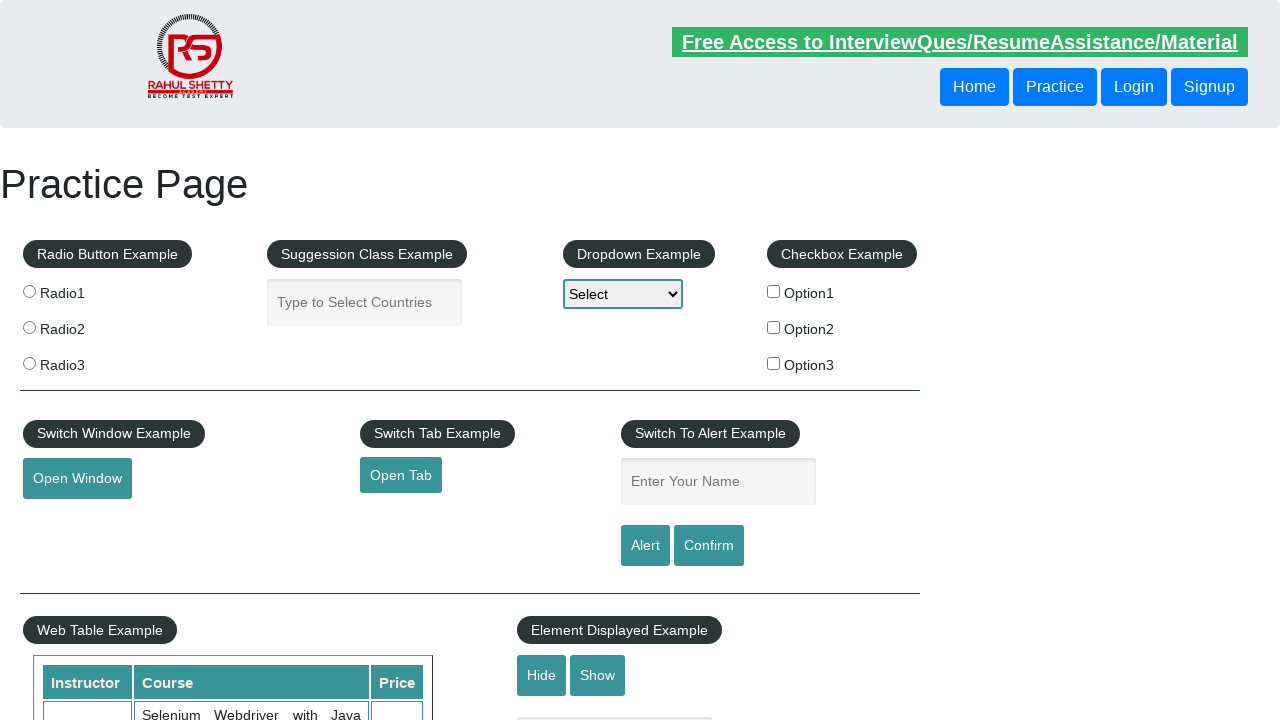

Found all radio buttons on the page
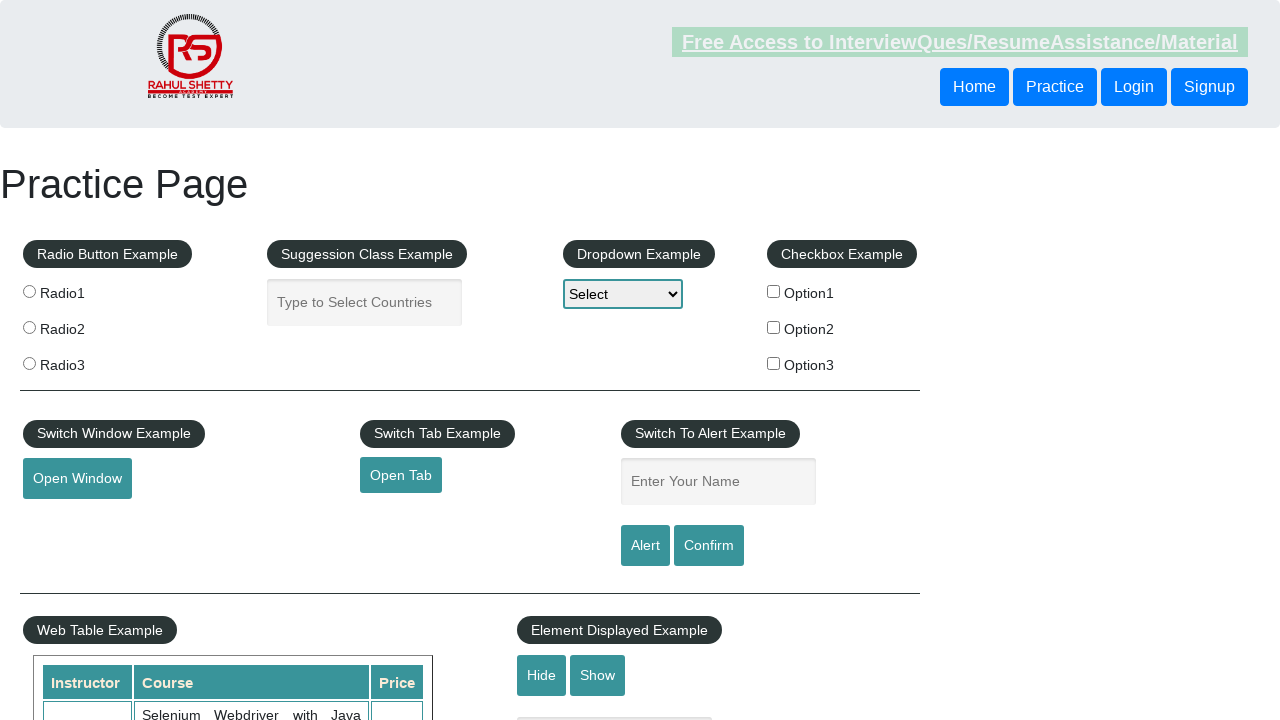

Selected radio button with value 'radio3' at (29, 363) on xpath=//input[@type='radio'] >> nth=2
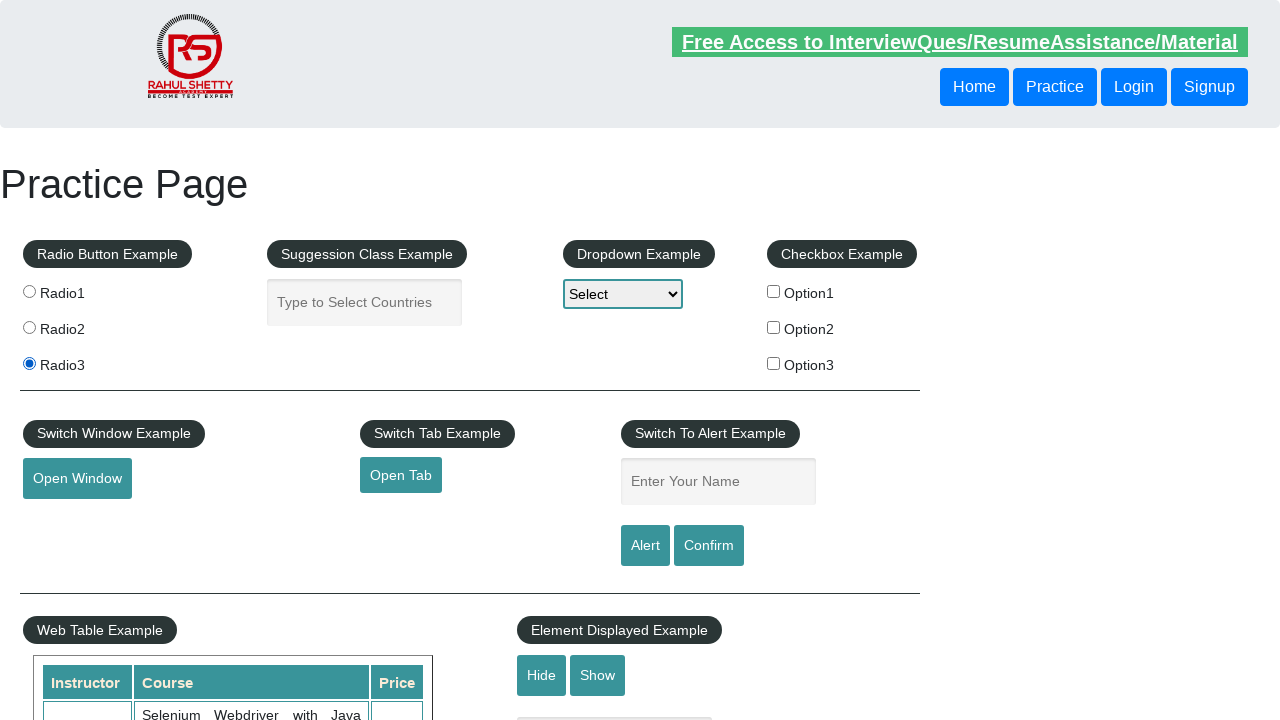

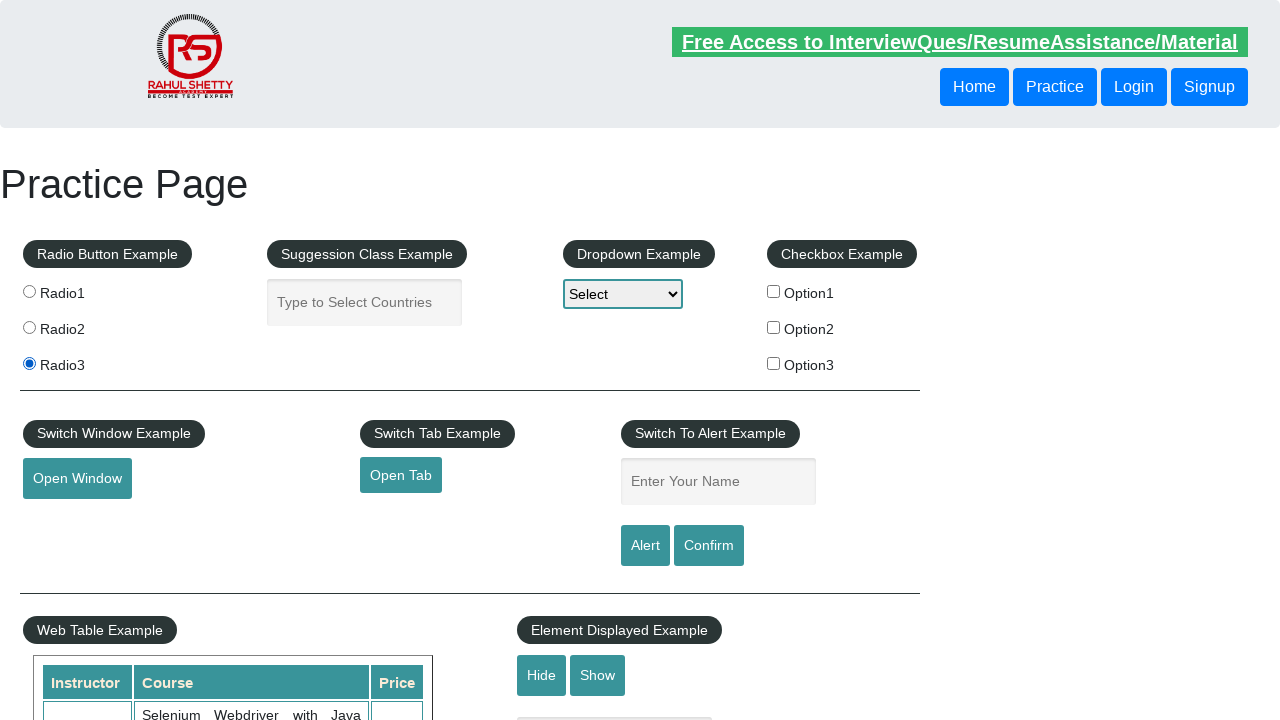